Tests adding multiple items to the TodoMVC React todo list and verifies the count is correct

Starting URL: https://todomvc.com/examples/react/dist/

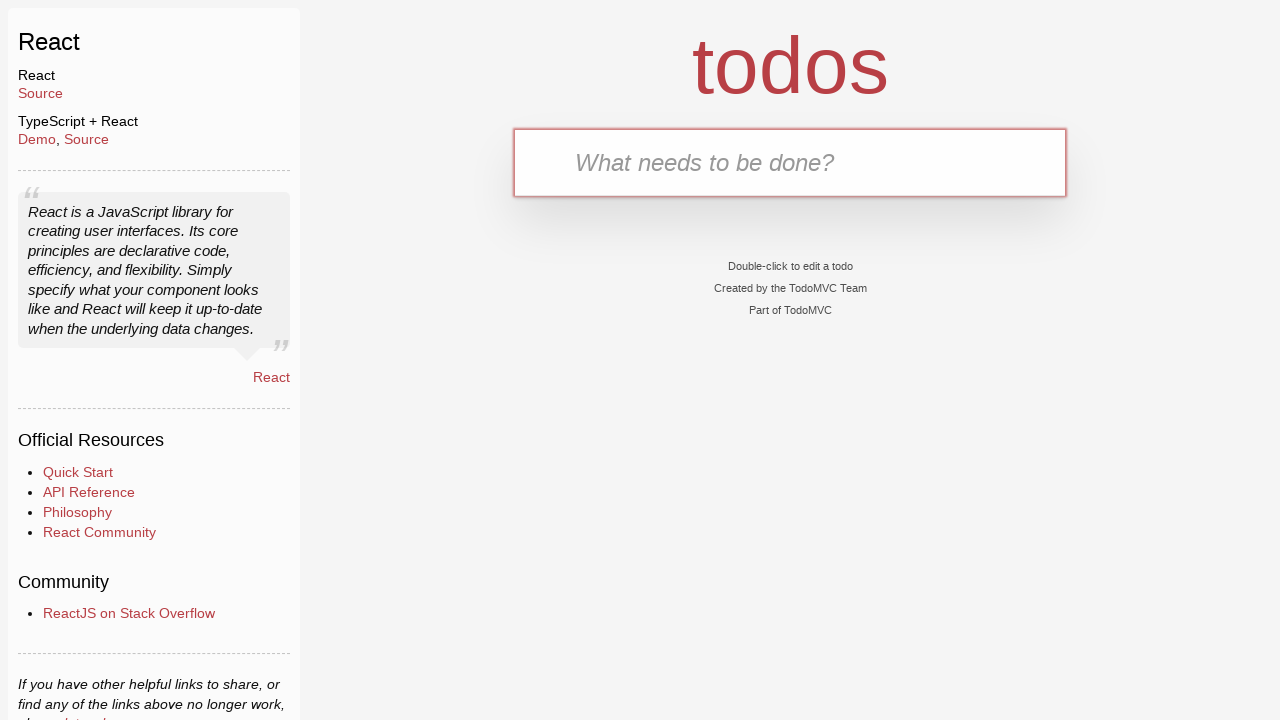

Filled new todo input with 'Buy Sweets' on .new-todo
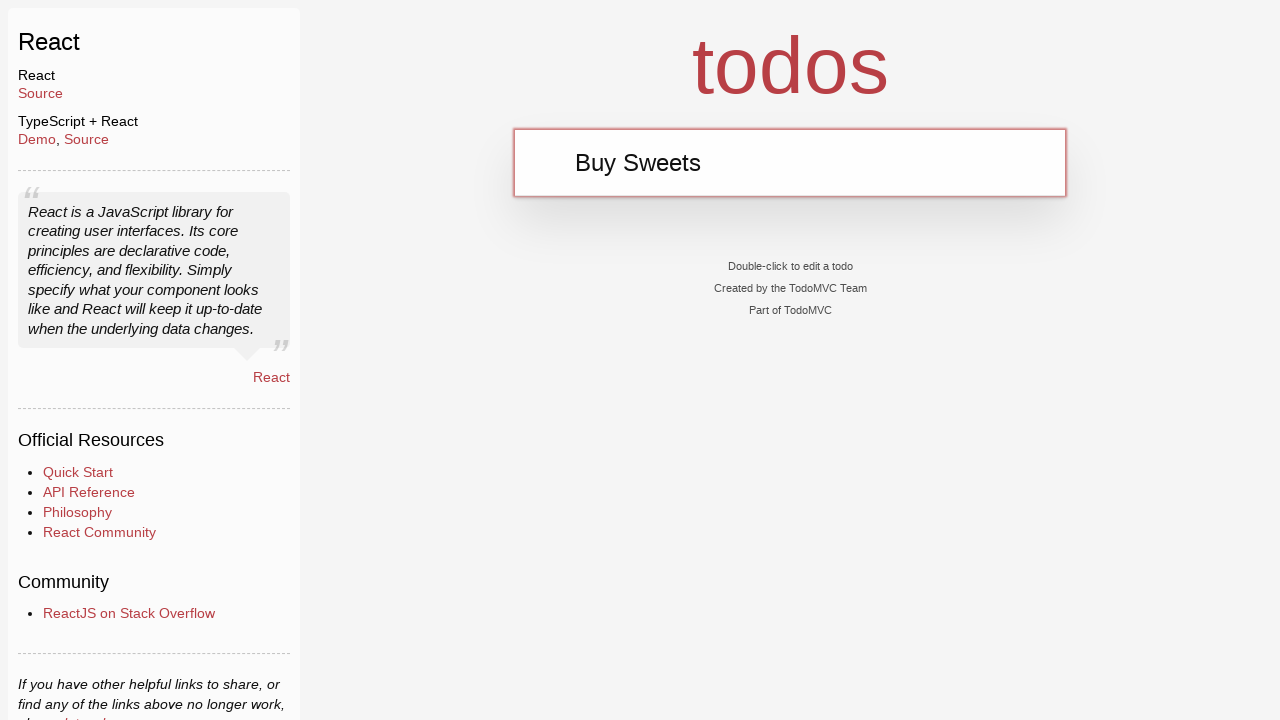

Pressed Enter to add 'Buy Sweets' to the todo list on .new-todo
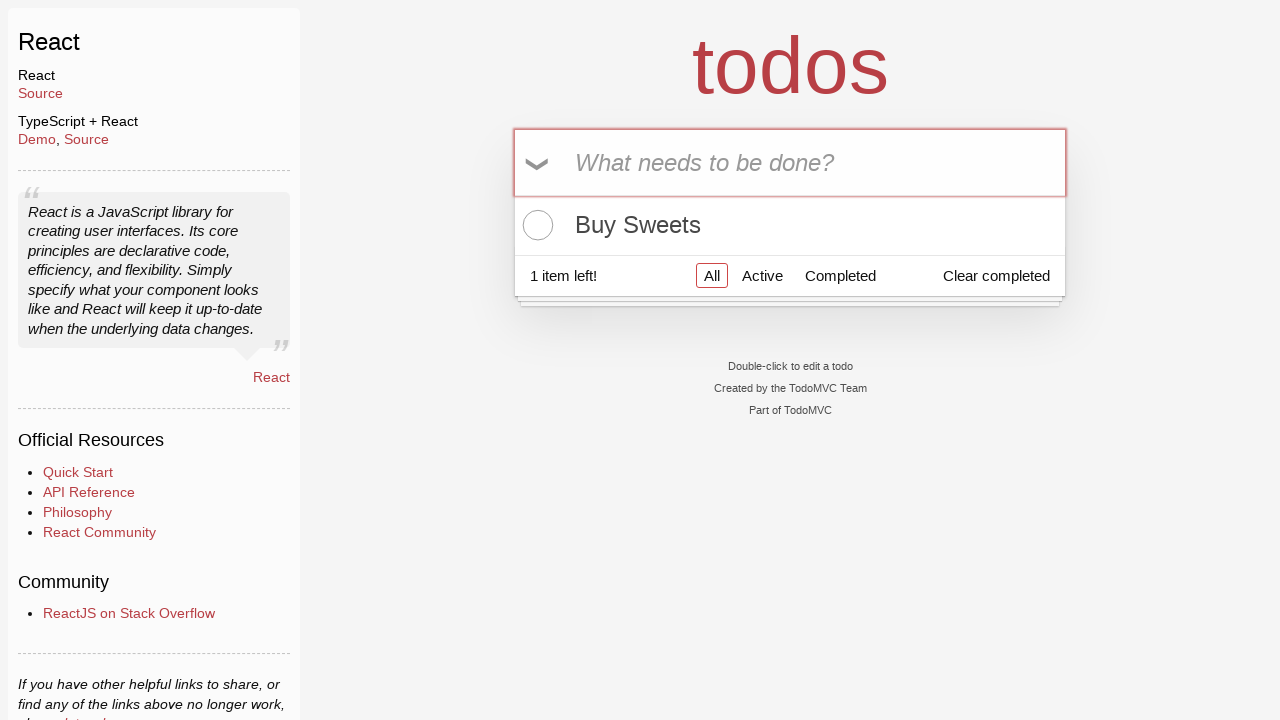

Filled new todo input with 'Walk the dog' on .new-todo
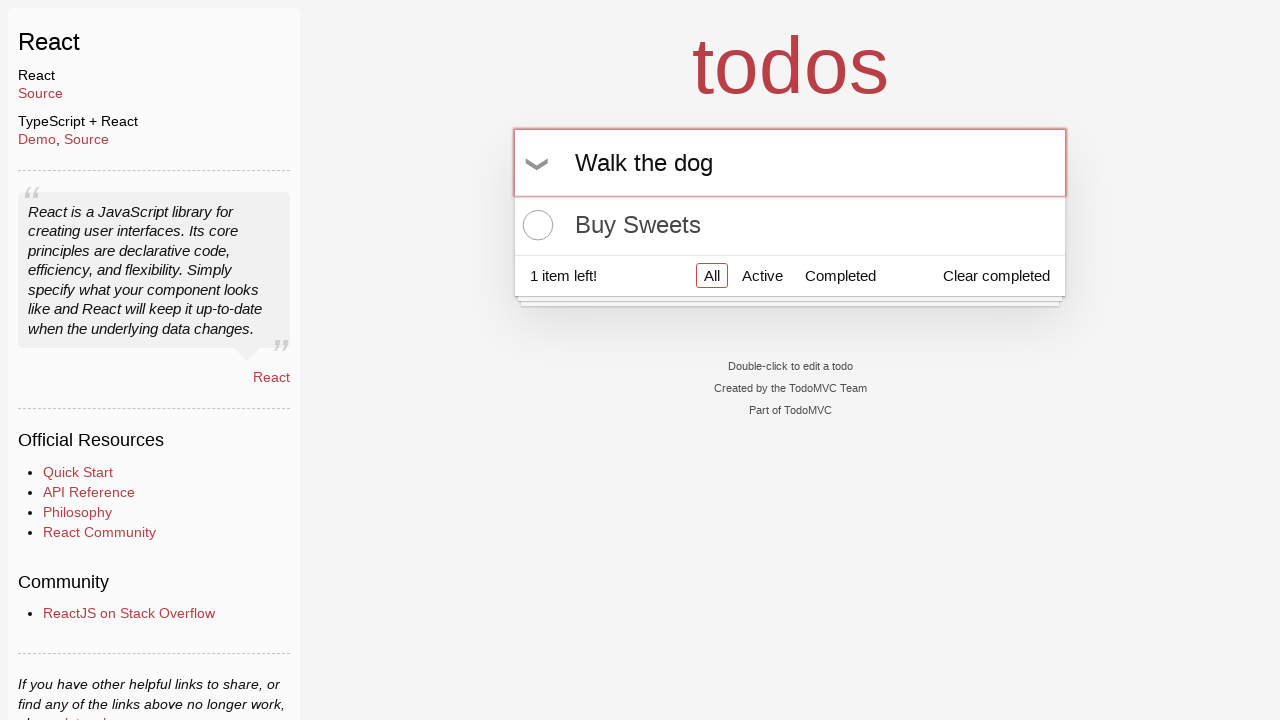

Pressed Enter to add 'Walk the dog' to the todo list on .new-todo
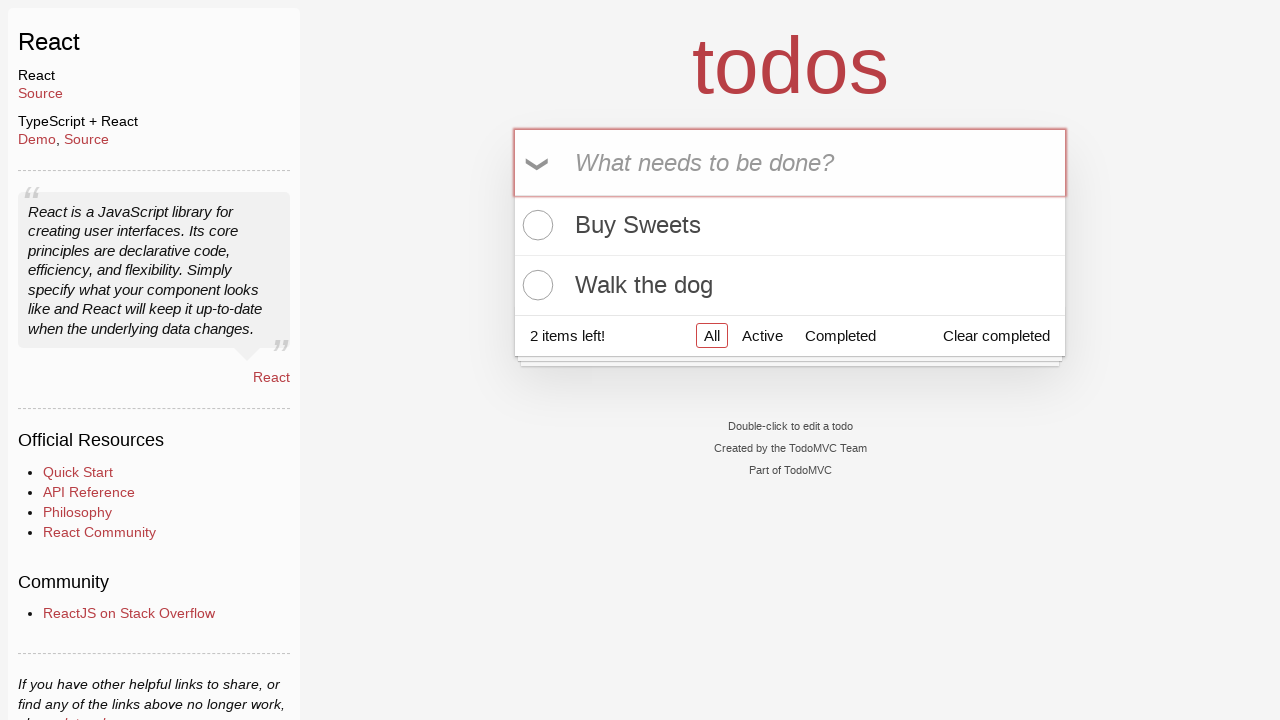

Filled new todo input with 'Talk to Gary' on .new-todo
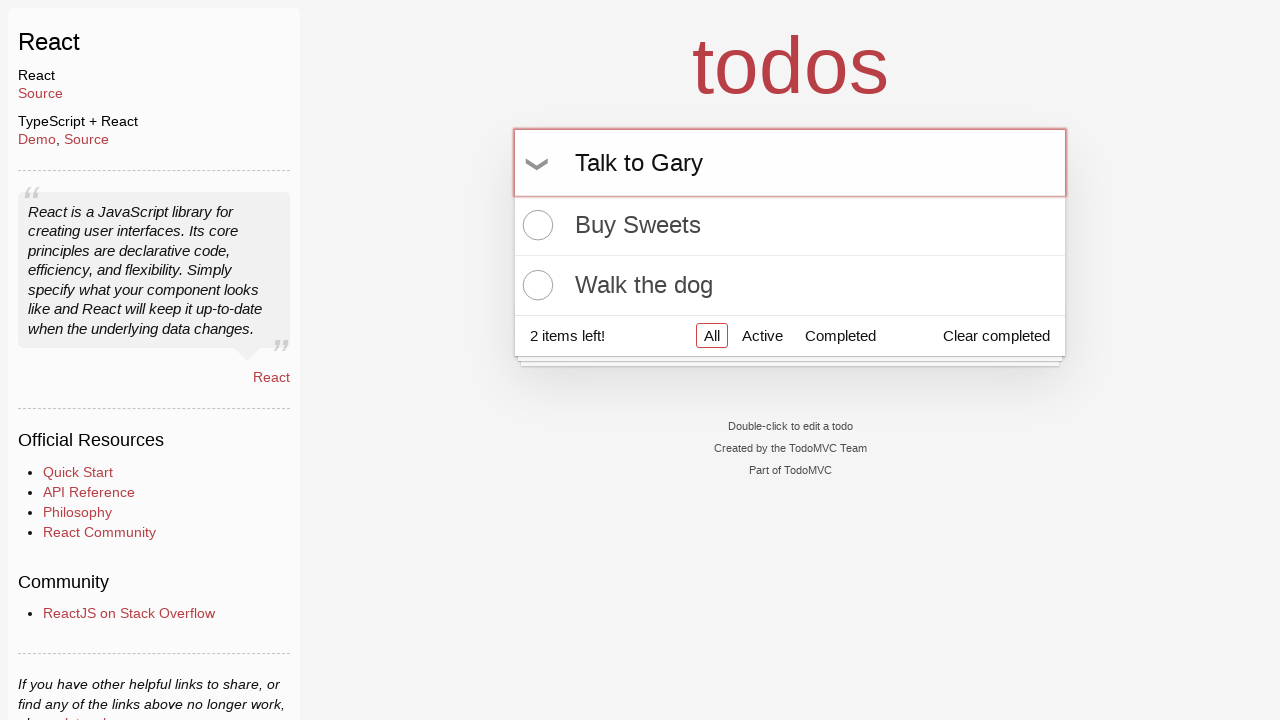

Pressed Enter to add 'Talk to Gary' to the todo list on .new-todo
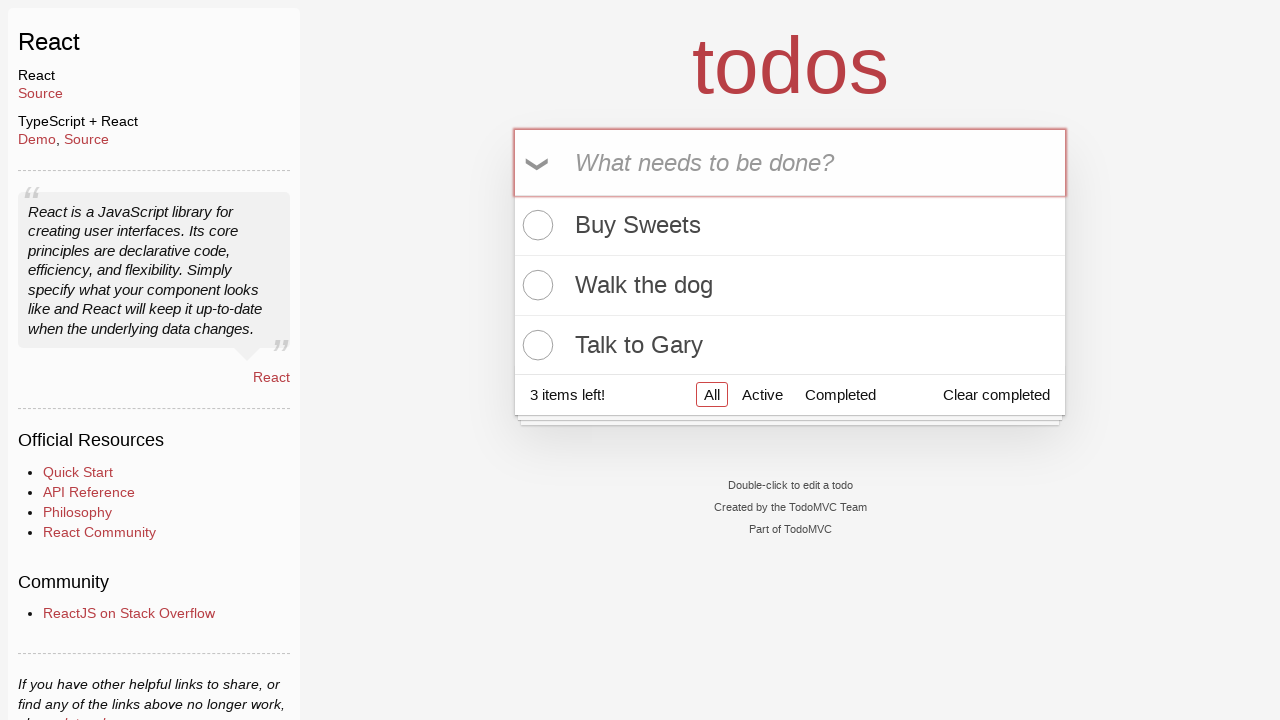

Filled new todo input with 'Return Next items' on .new-todo
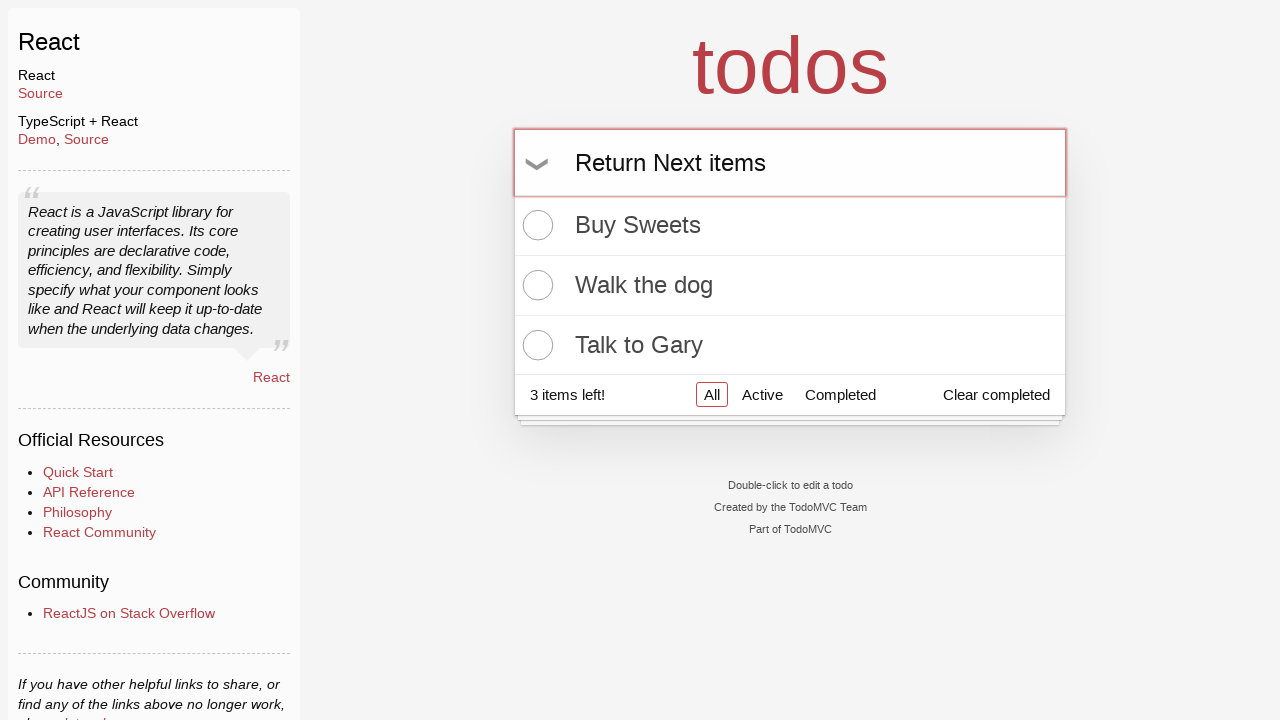

Pressed Enter to add 'Return Next items' to the todo list on .new-todo
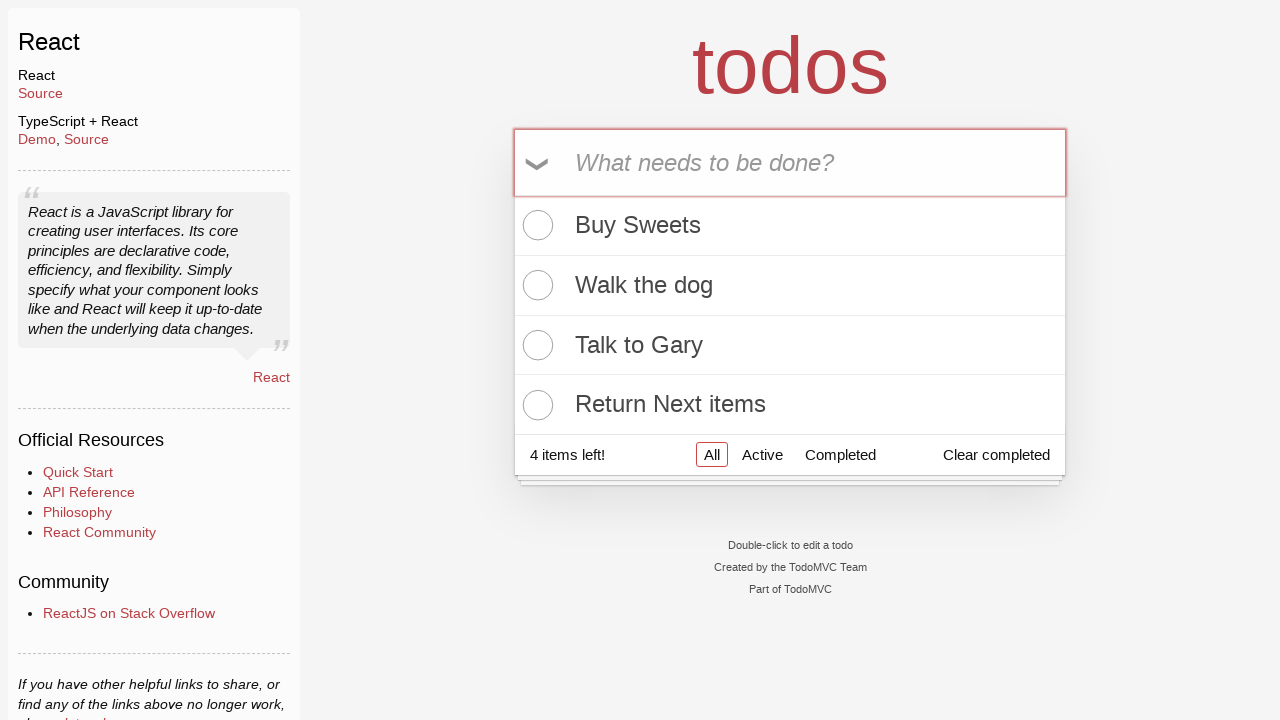

Filled new todo input with 'Read a book' on .new-todo
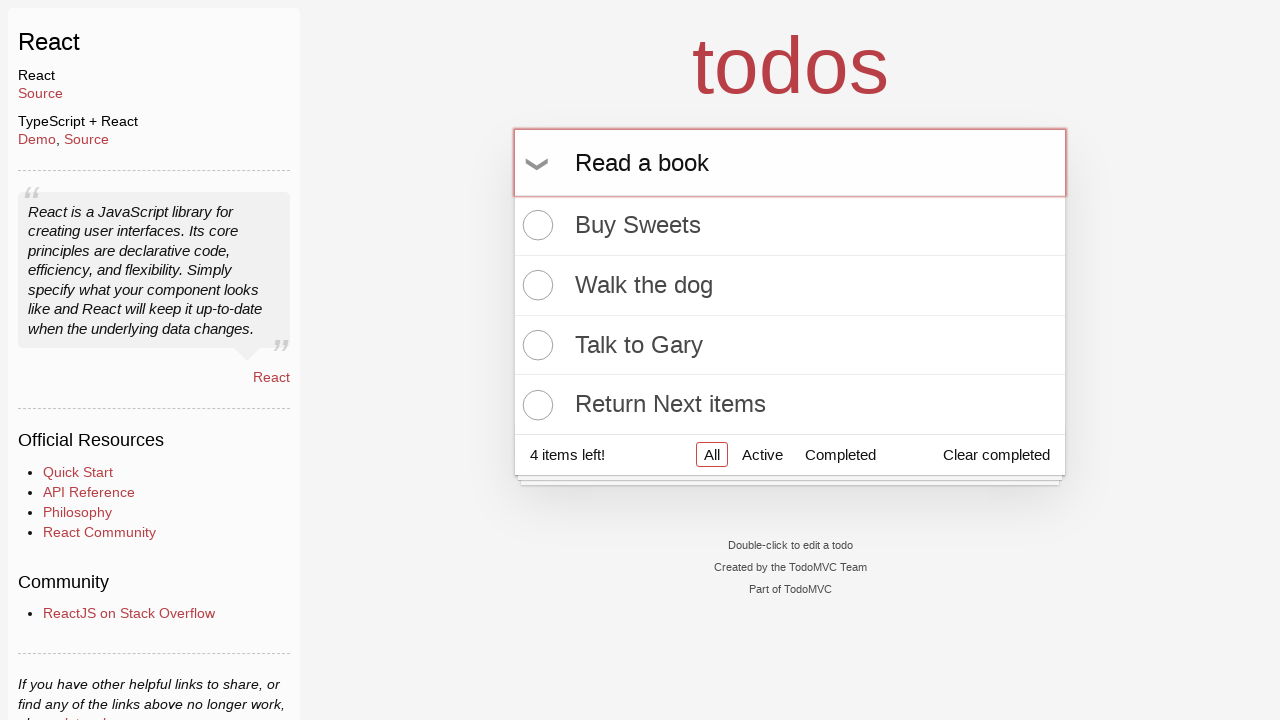

Pressed Enter to add 'Read a book' to the todo list on .new-todo
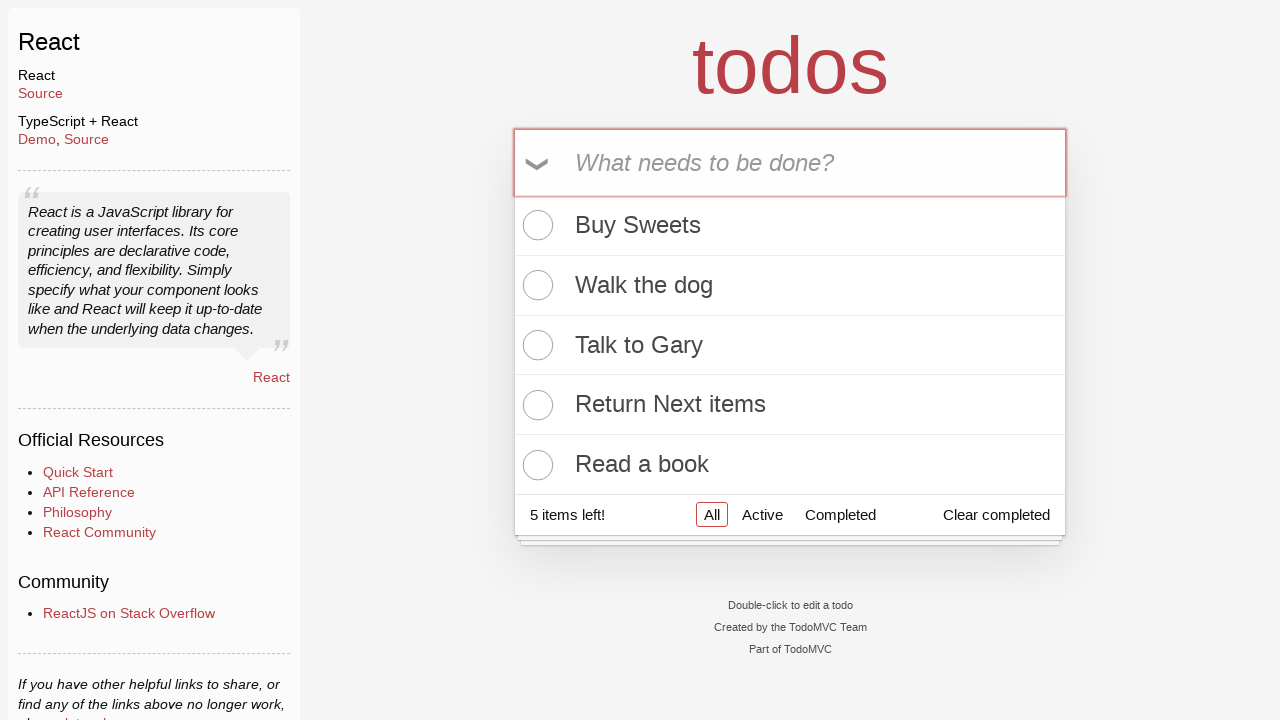

Located all todo items in the list
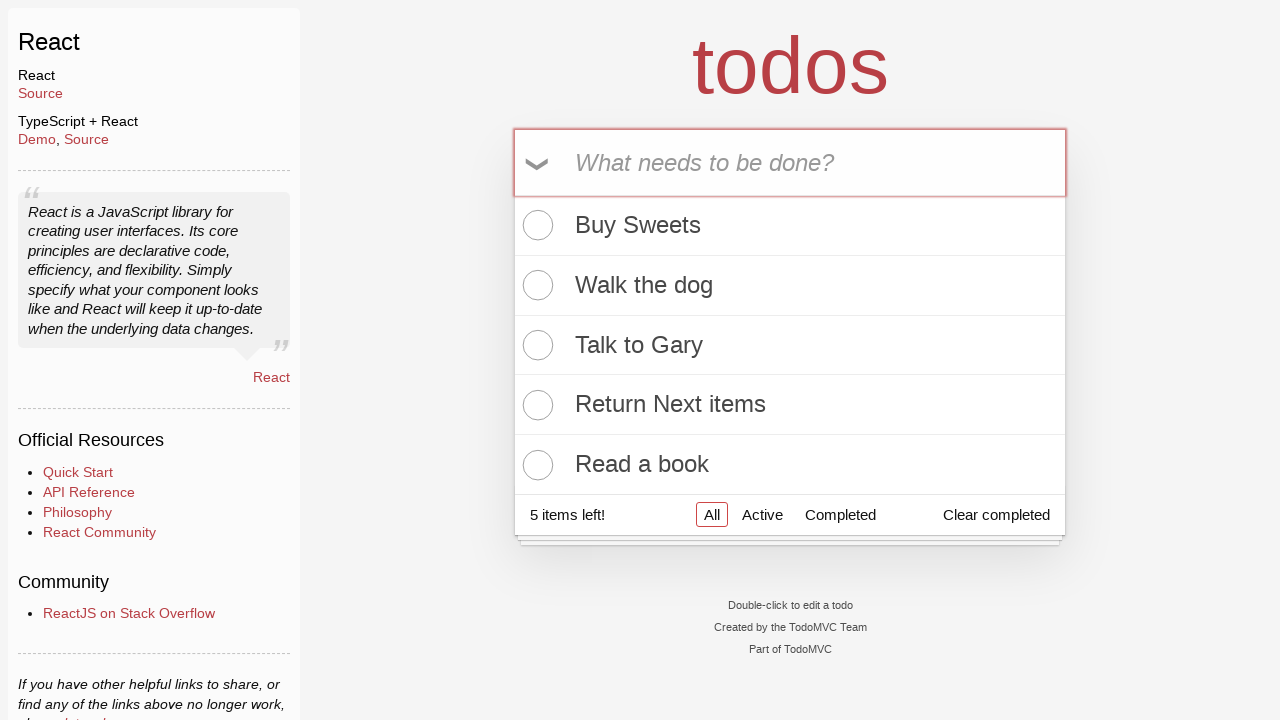

Verified that exactly 5 todo items are present in the list
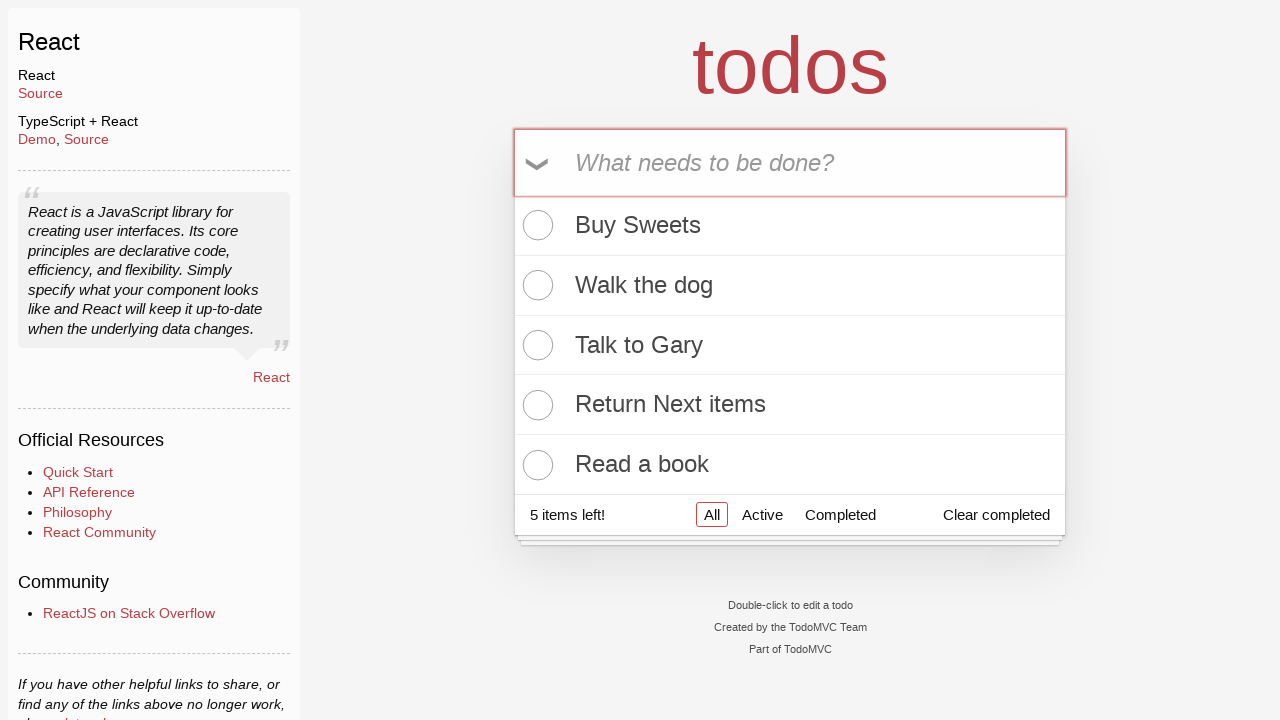

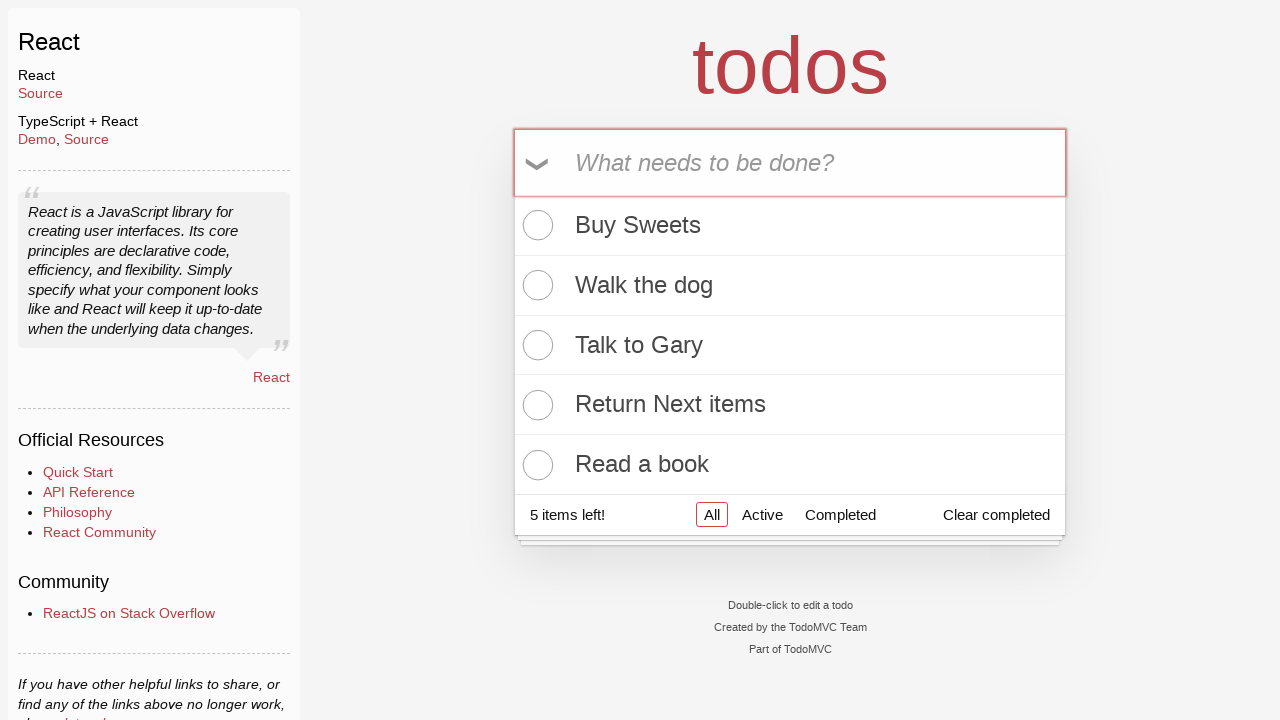